Tests a jQuery UI date picker widget by switching to an iframe, clicking to open the date picker, navigating through months using the next button, and selecting a specific date.

Starting URL: https://jqueryui.com/datepicker/

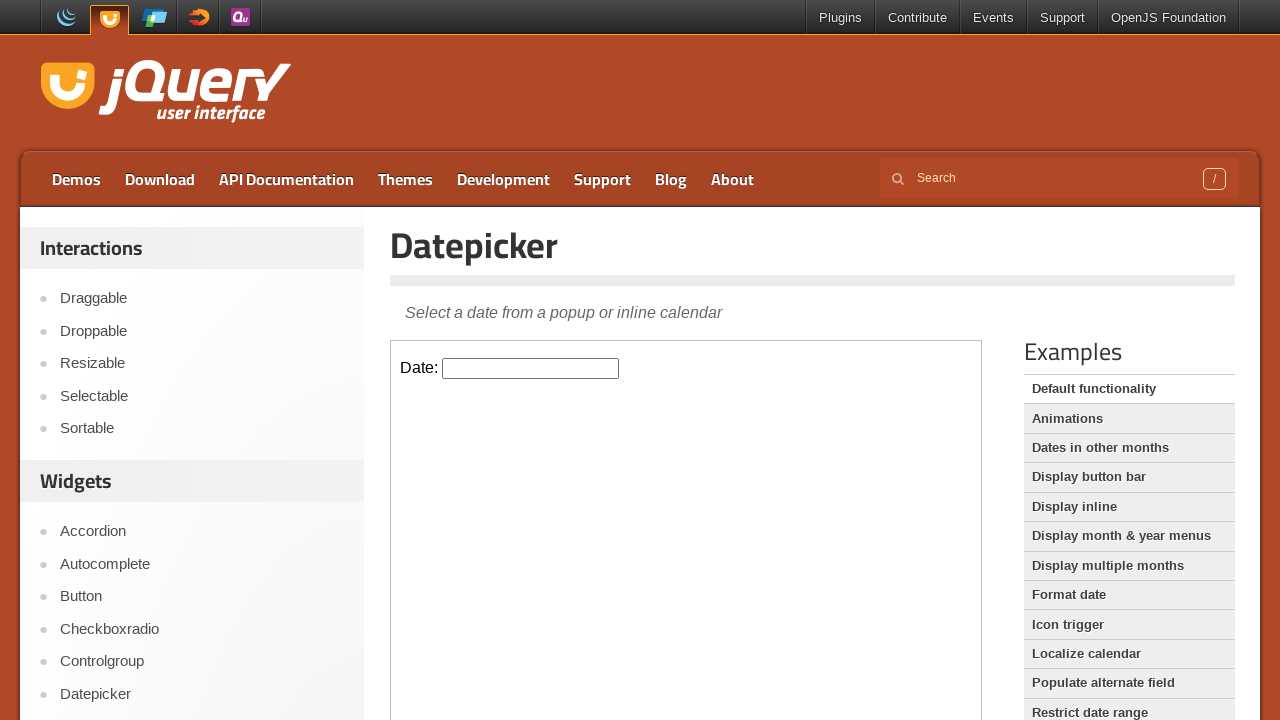

Located the demo iframe
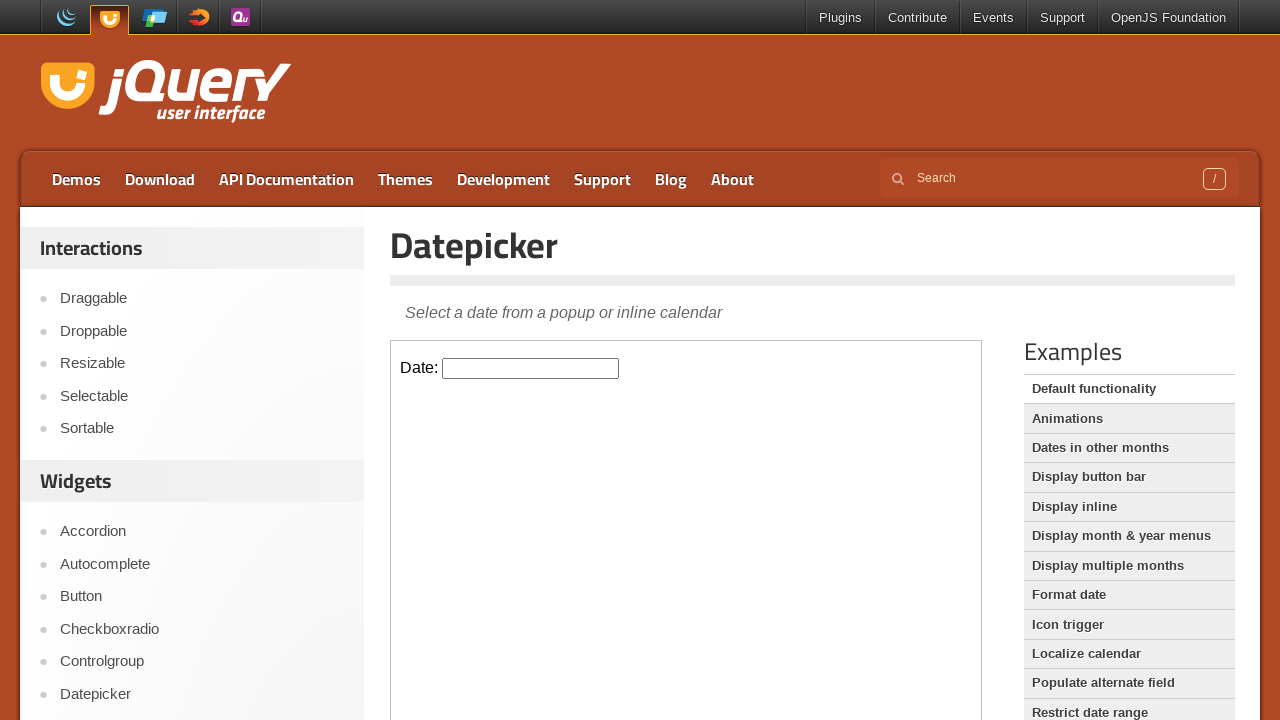

Clicked on the date picker input to open calendar at (531, 368) on iframe.demo-frame >> internal:control=enter-frame >> #datepicker
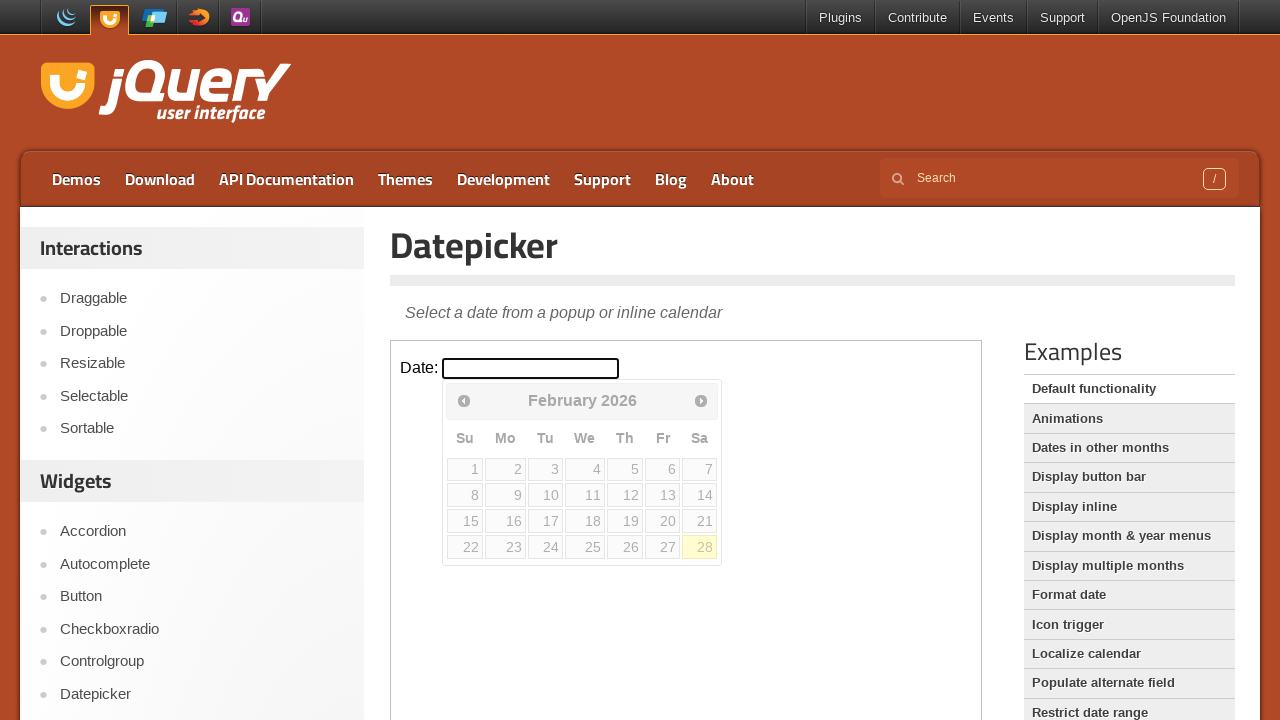

Date picker calendar appeared
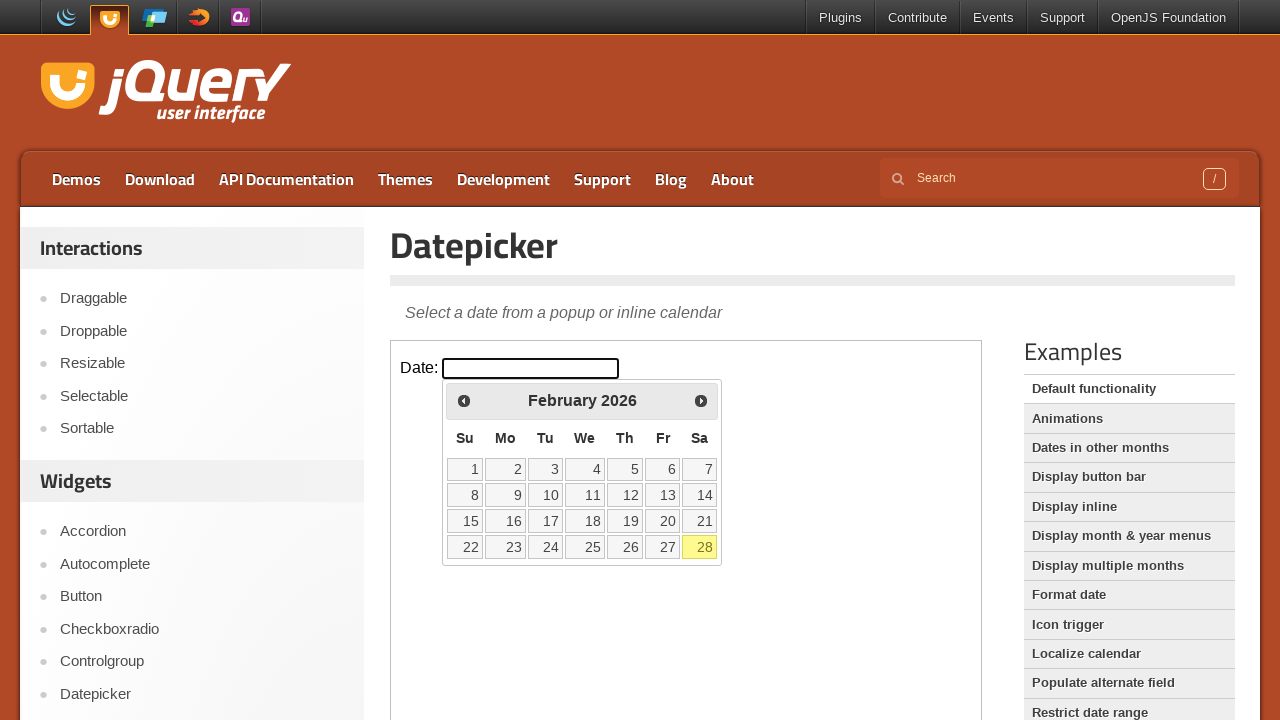

Clicked next button to navigate forward one month at (701, 400) on iframe.demo-frame >> internal:control=enter-frame >> xpath=//*[@id='ui-datepicke
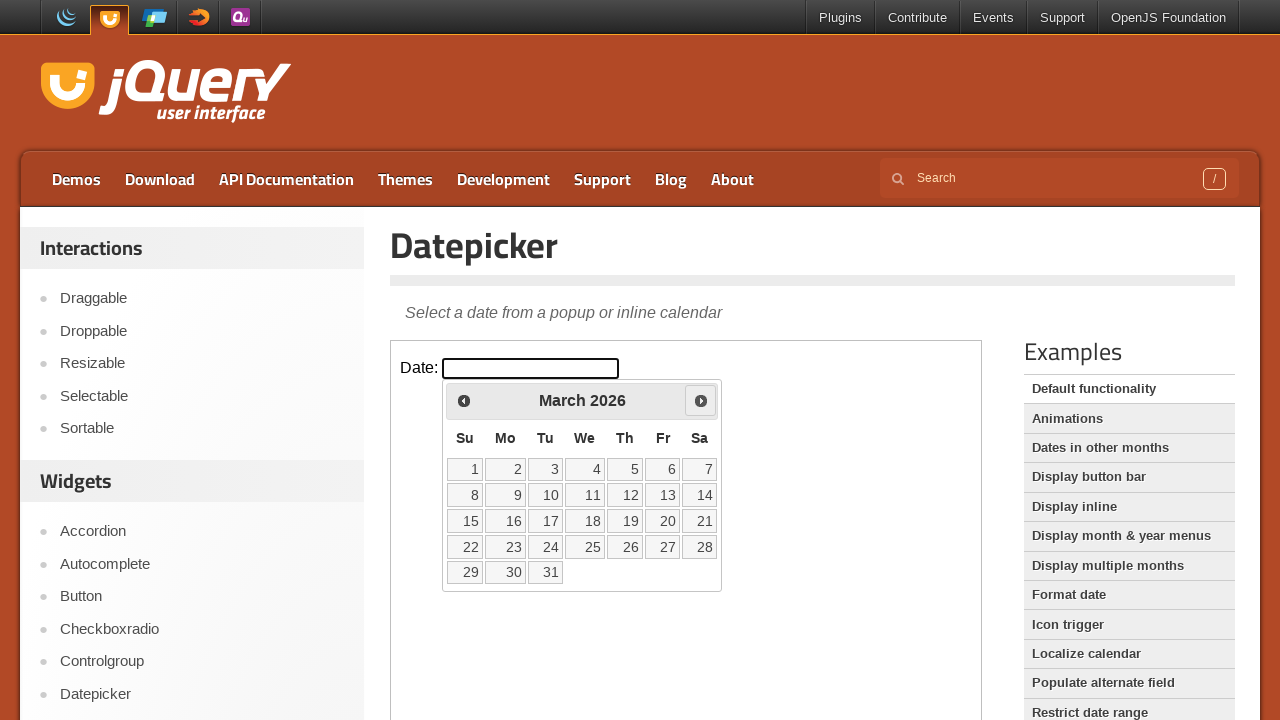

Waited 500ms for navigation animation
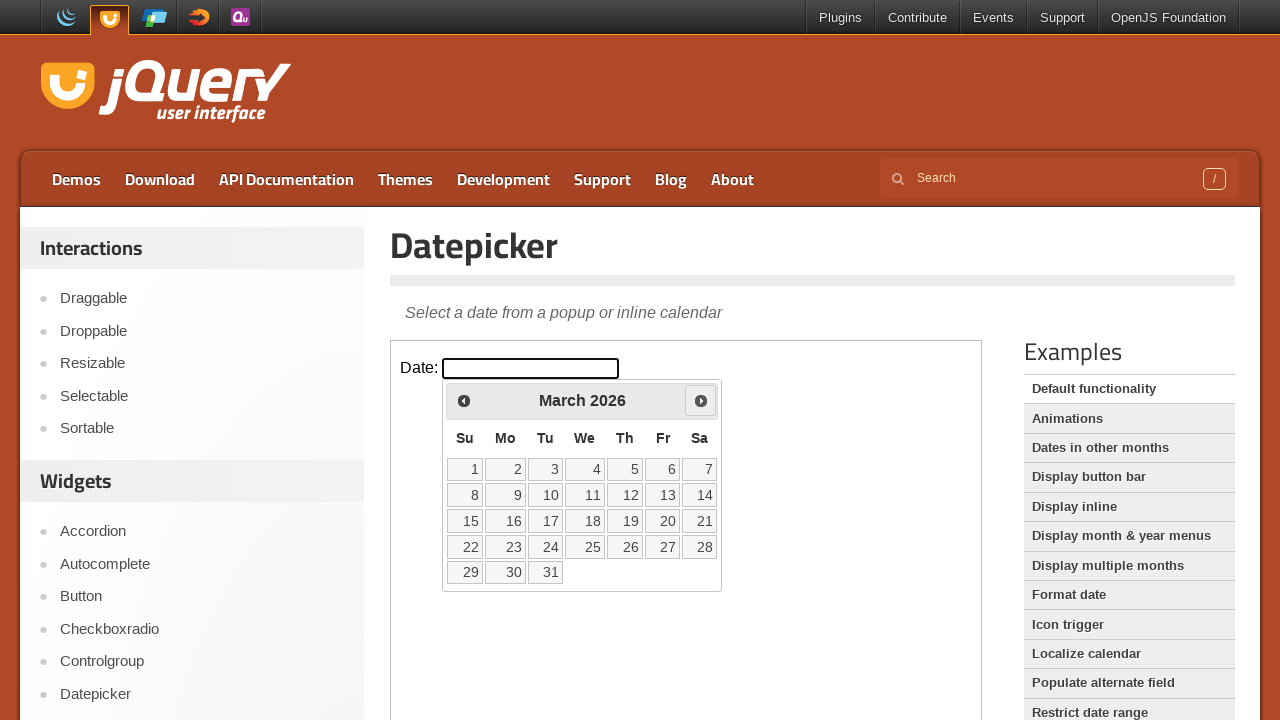

Clicked next button to navigate forward another month at (701, 400) on iframe.demo-frame >> internal:control=enter-frame >> xpath=//*[@id='ui-datepicke
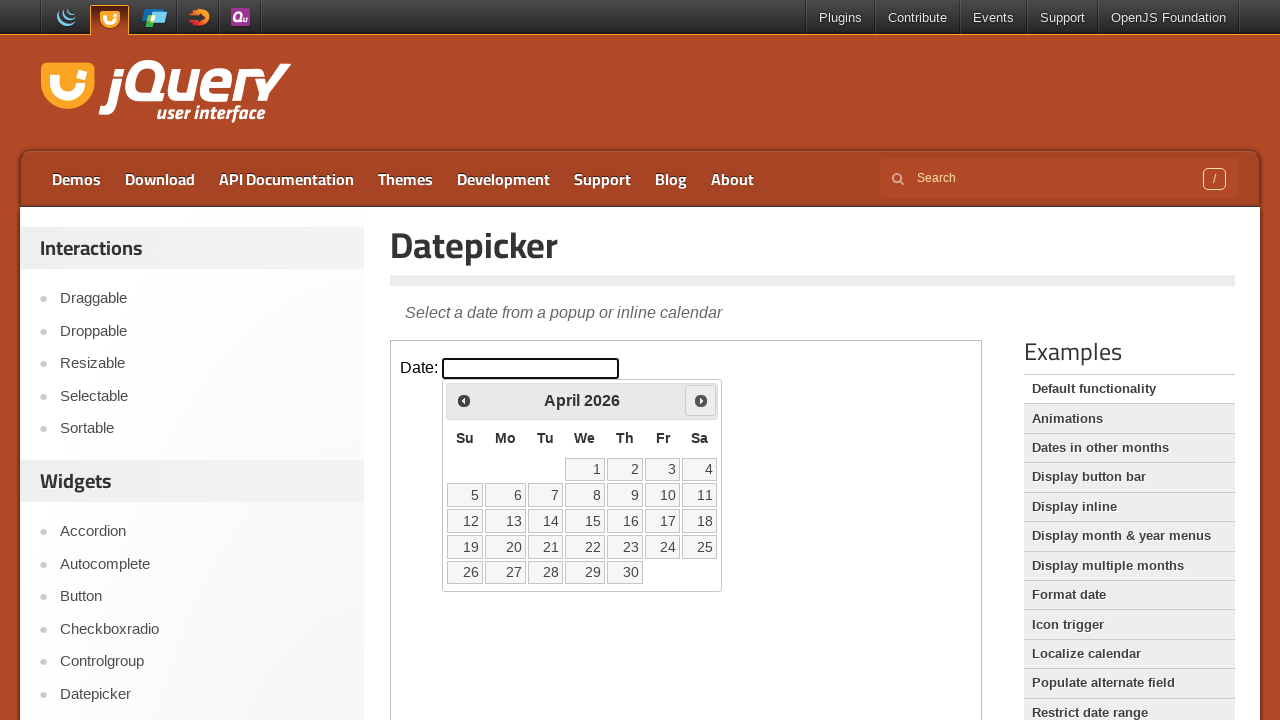

Waited 500ms for navigation animation
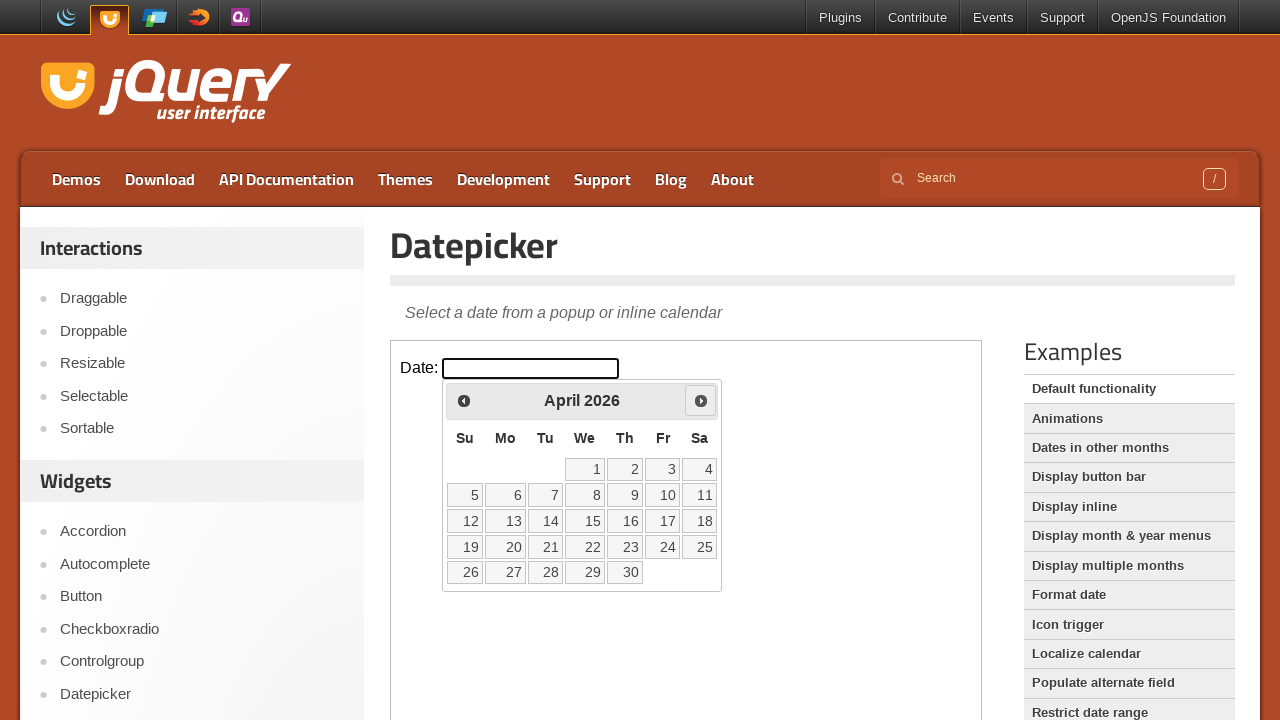

Selected the 1st day of the month from the date picker at (585, 469) on iframe.demo-frame >> internal:control=enter-frame >> a:text-is('1') >> nth=0
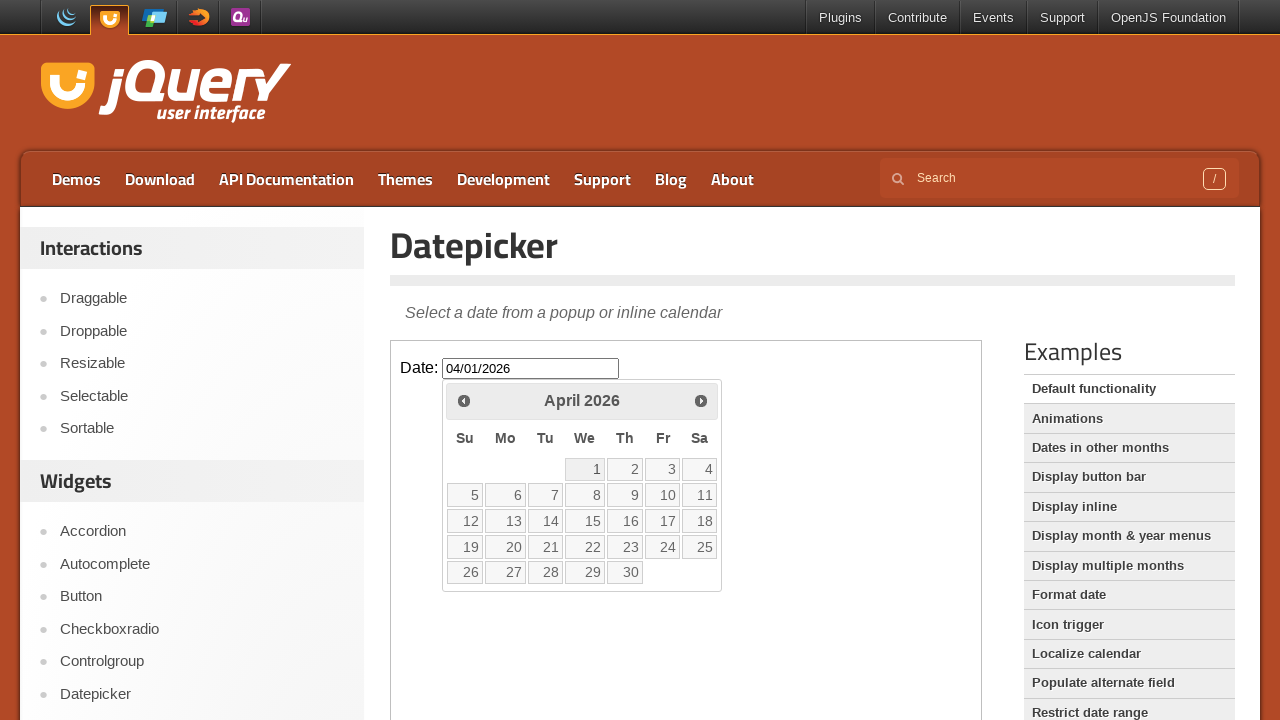

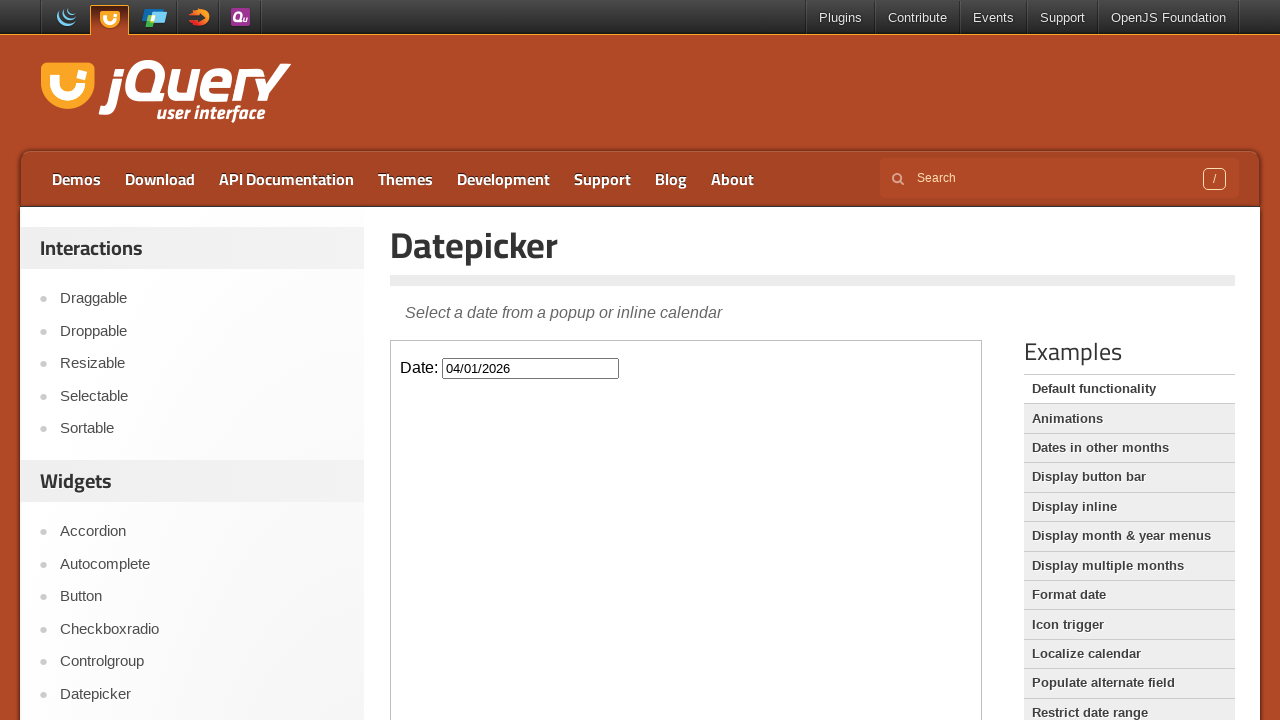